Tests that the Clear completed button displays with correct text

Starting URL: https://demo.playwright.dev/todomvc

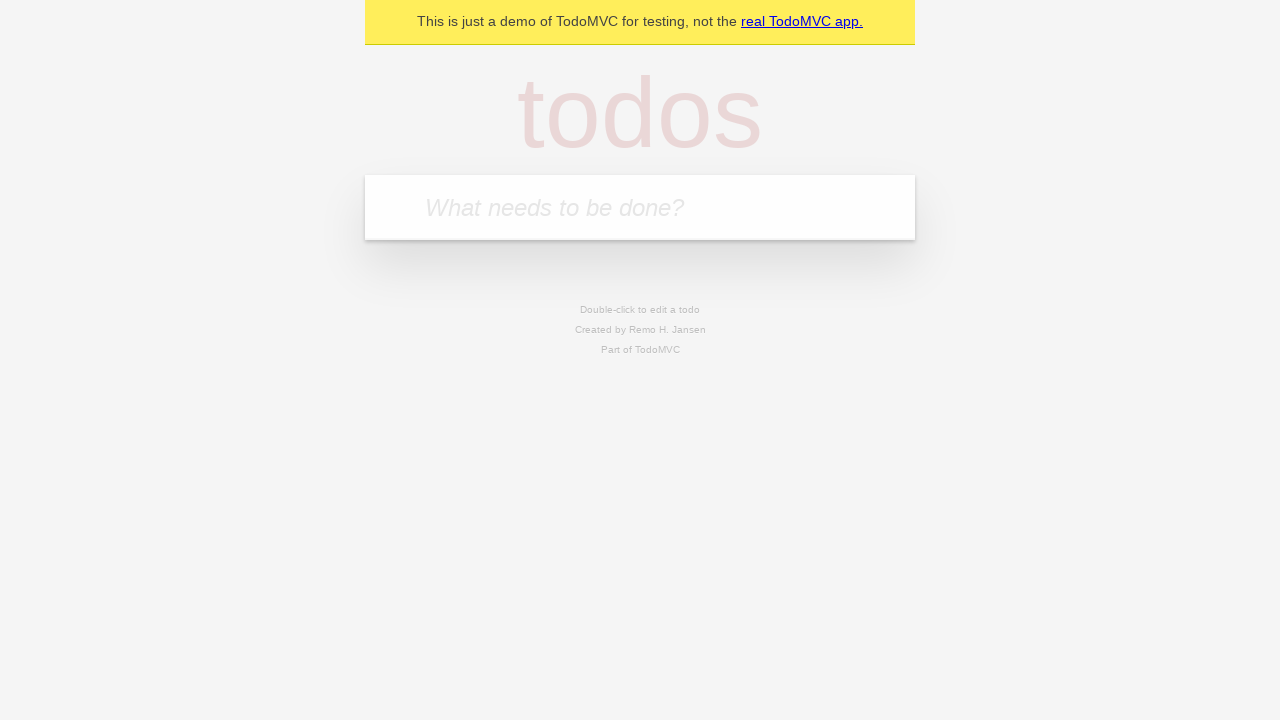

Filled todo input with 'buy some cheese' on internal:attr=[placeholder="What needs to be done?"i]
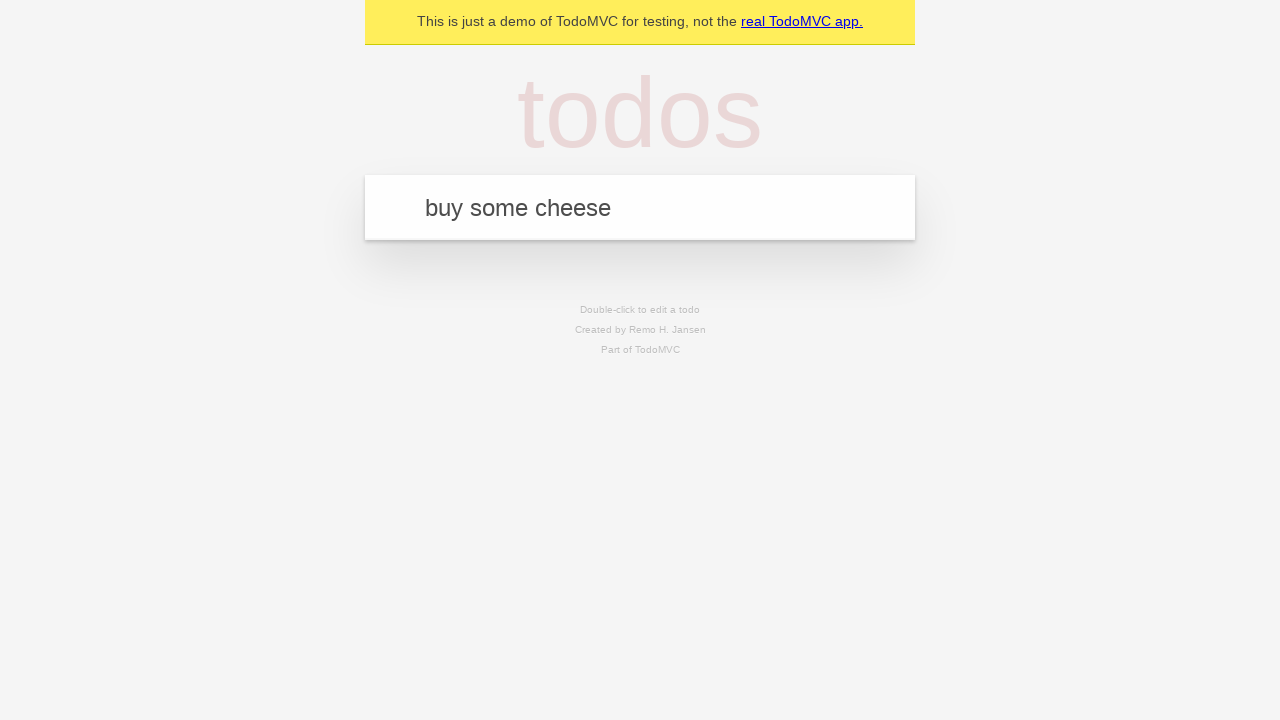

Pressed Enter to add first todo item on internal:attr=[placeholder="What needs to be done?"i]
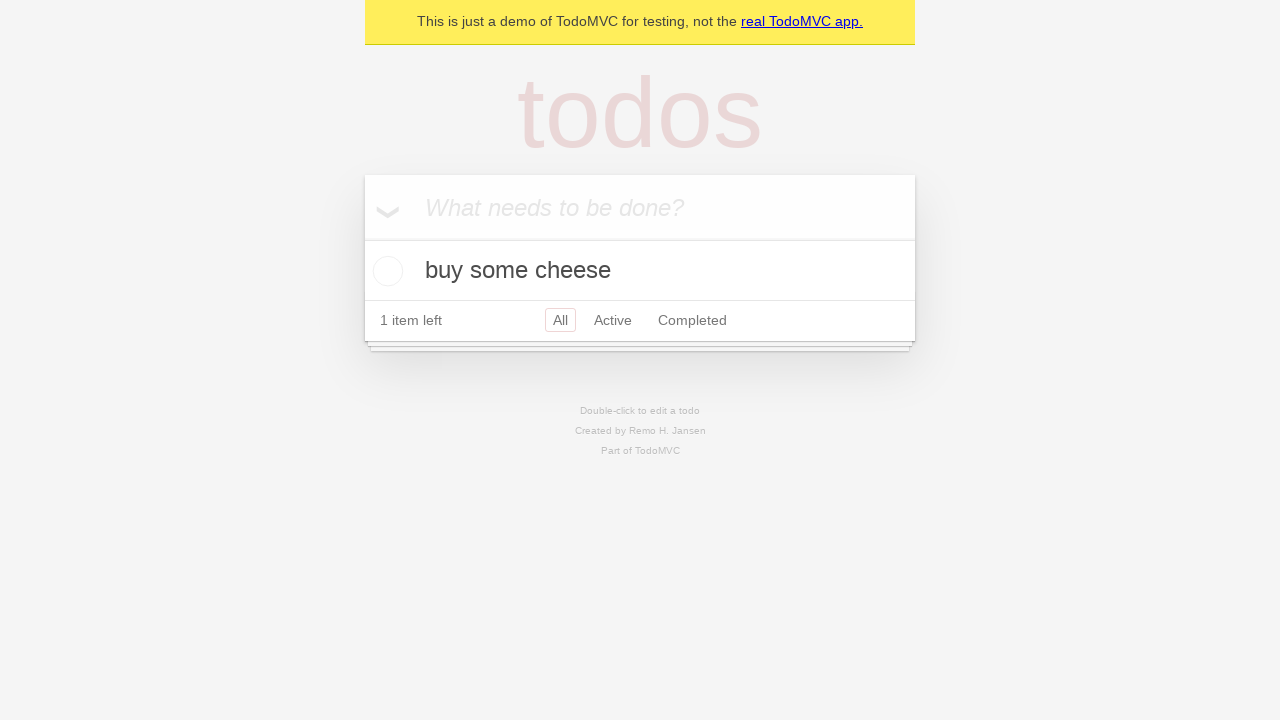

Filled todo input with 'feed the cat' on internal:attr=[placeholder="What needs to be done?"i]
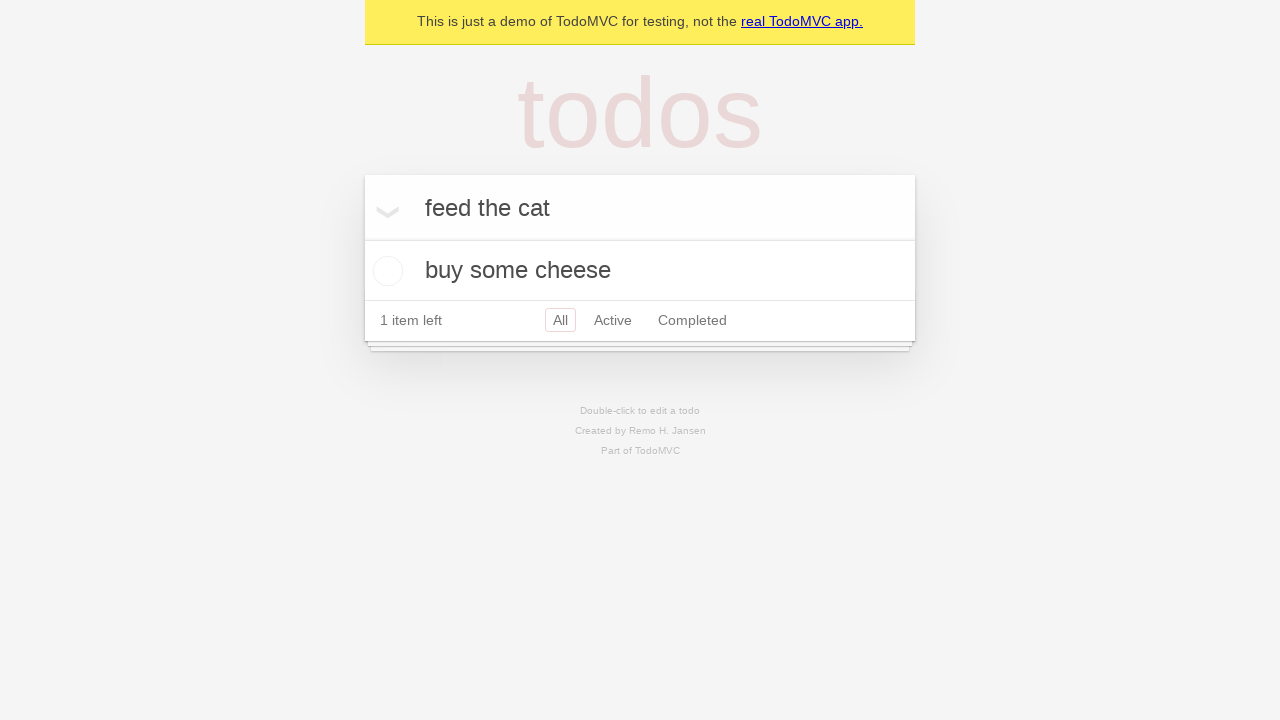

Pressed Enter to add second todo item on internal:attr=[placeholder="What needs to be done?"i]
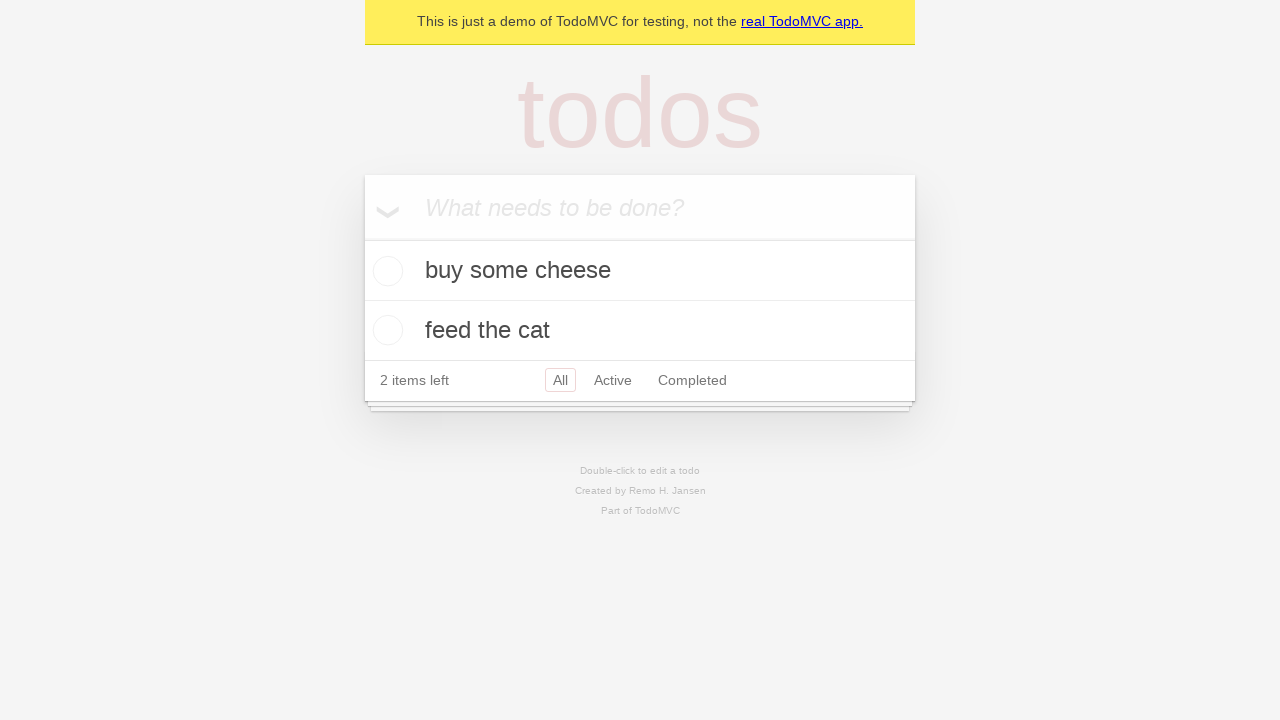

Filled todo input with 'book a doctors appointment' on internal:attr=[placeholder="What needs to be done?"i]
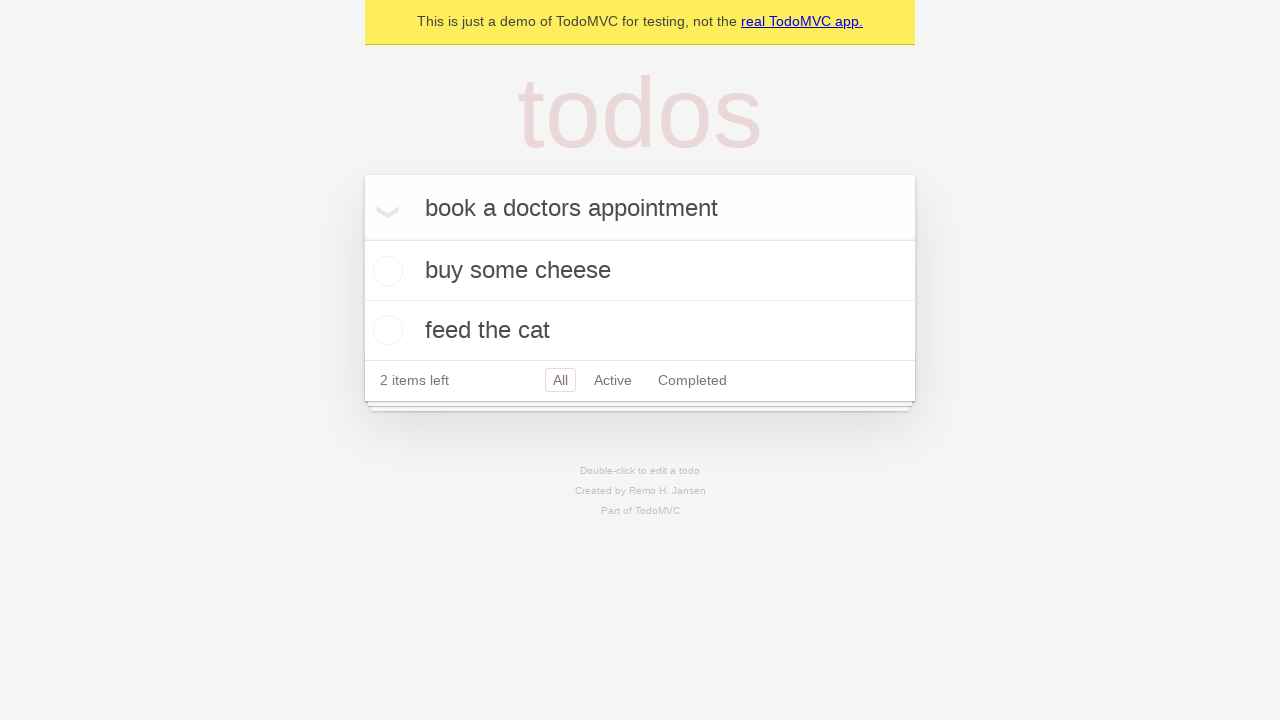

Pressed Enter to add third todo item on internal:attr=[placeholder="What needs to be done?"i]
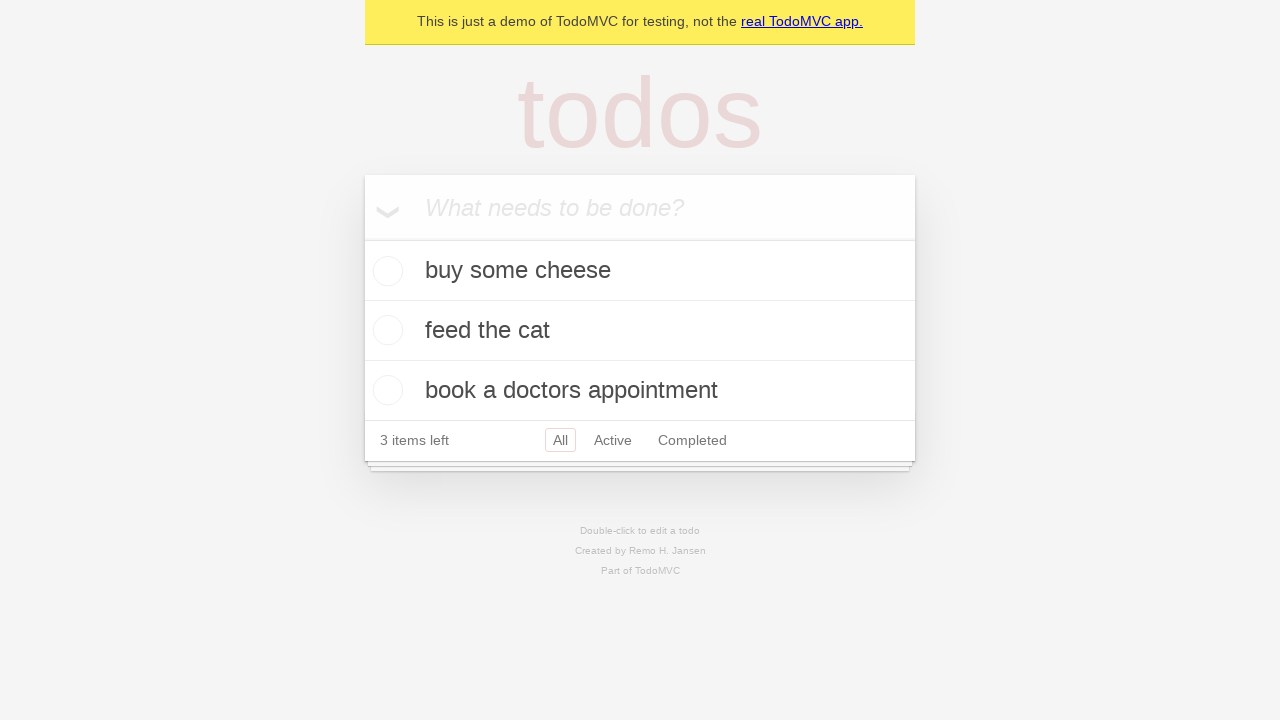

Checked first todo item as completed at (385, 271) on .todo-list li .toggle >> nth=0
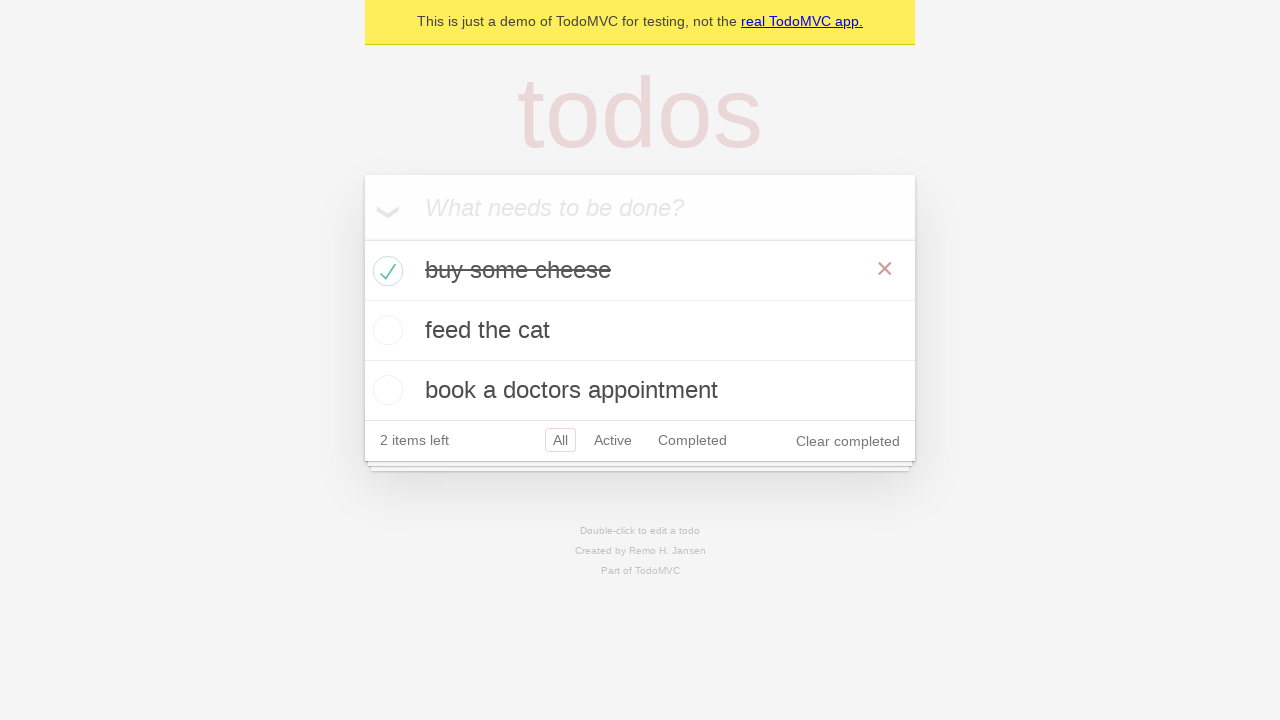

Clear completed button is now visible and displays with correct text
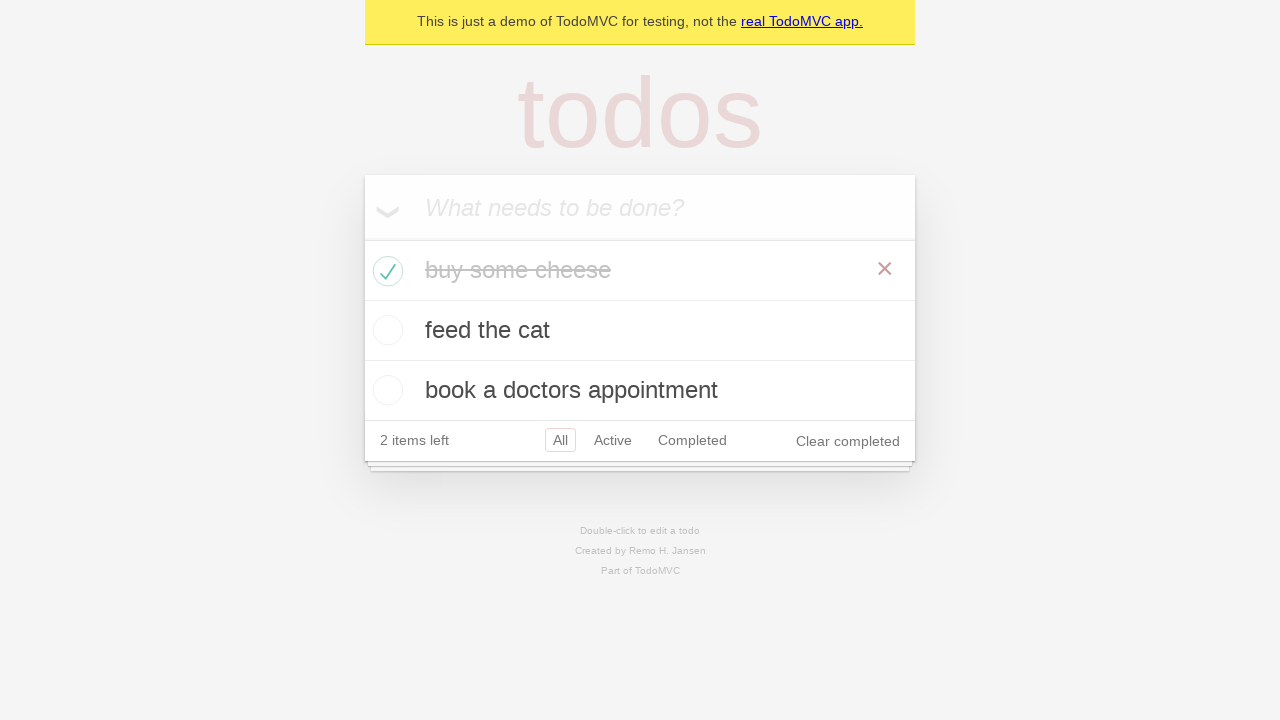

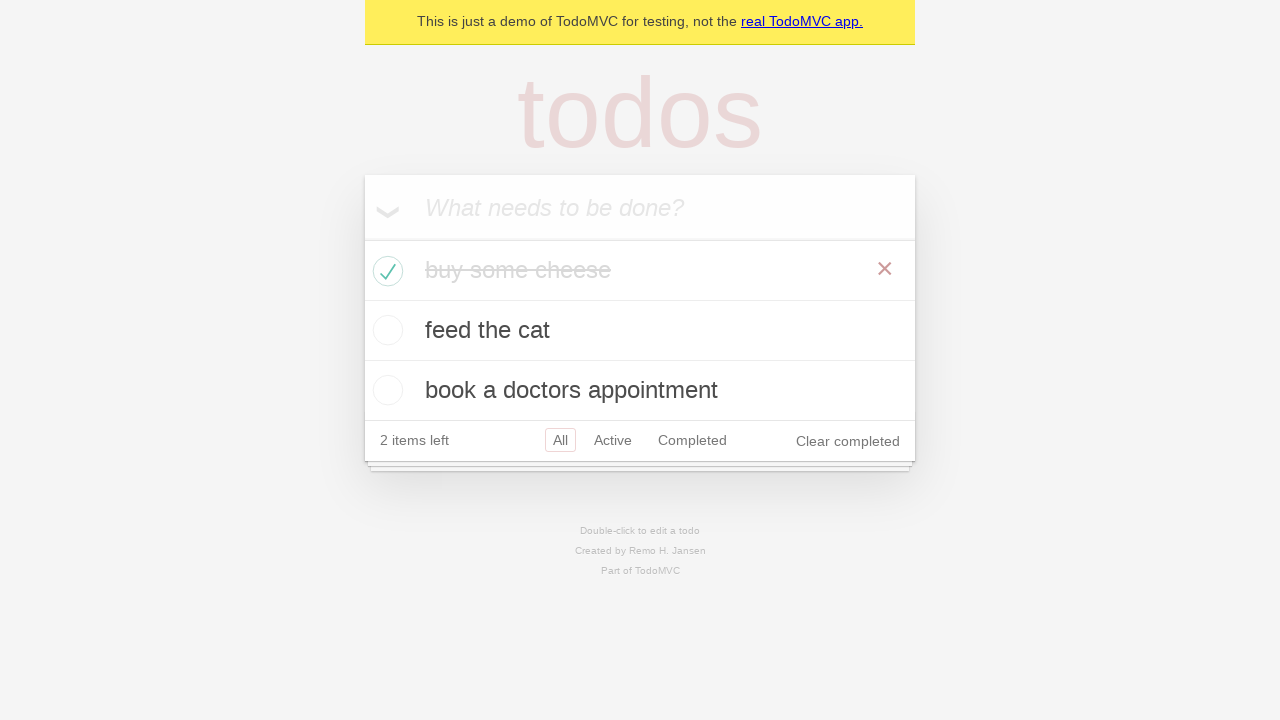